Tests window handling by clicking on a YouTube social media icon which opens a child window, then switches to the child window and closes it.

Starting URL: http://demo.automationtesting.in/Register.html

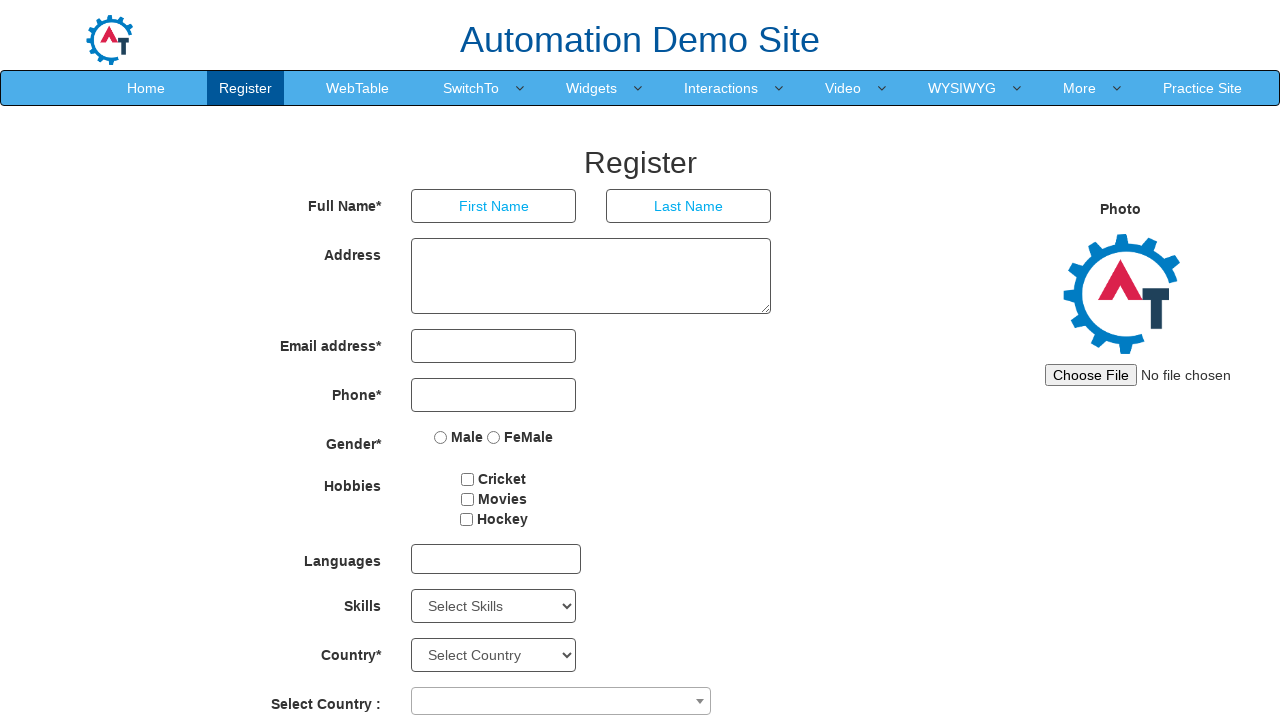

Clicked YouTube social media icon to open child window at (986, 685) on span.fa.fa-youtube-square
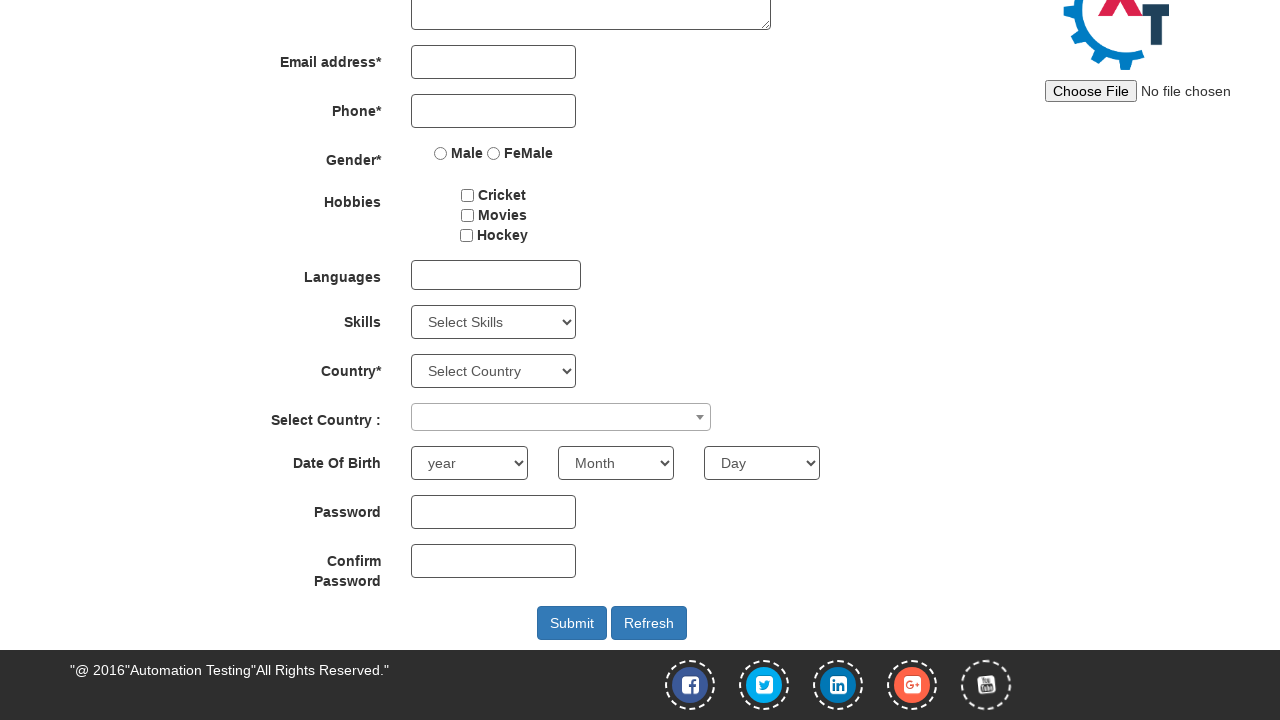

Captured new child window
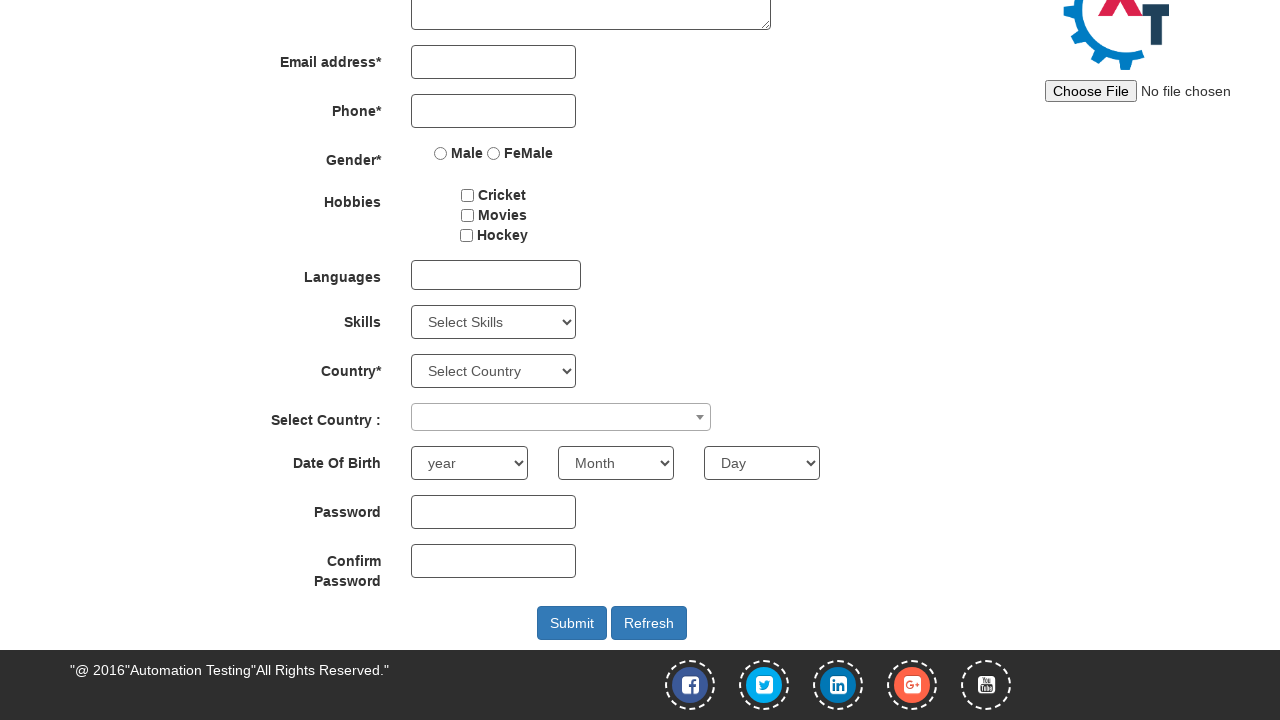

Child window loaded successfully
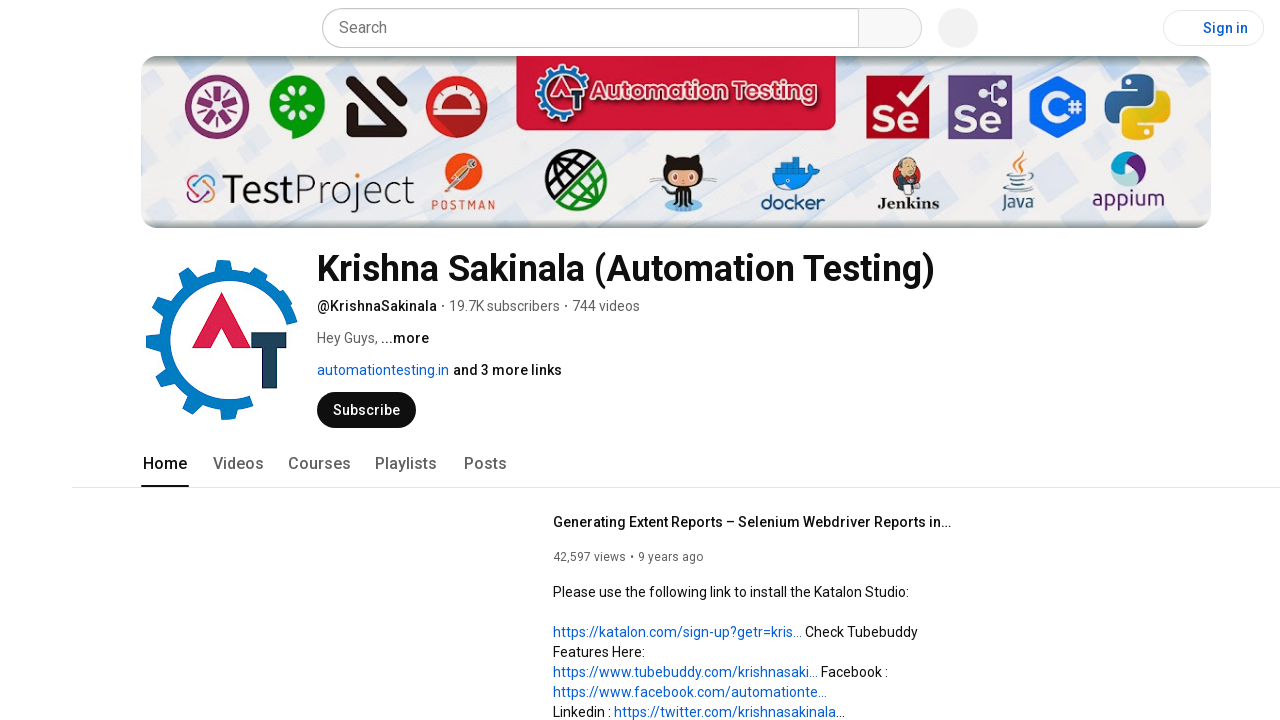

Verified child window title: Krishna Sakinala (Automation Testing) - YouTube
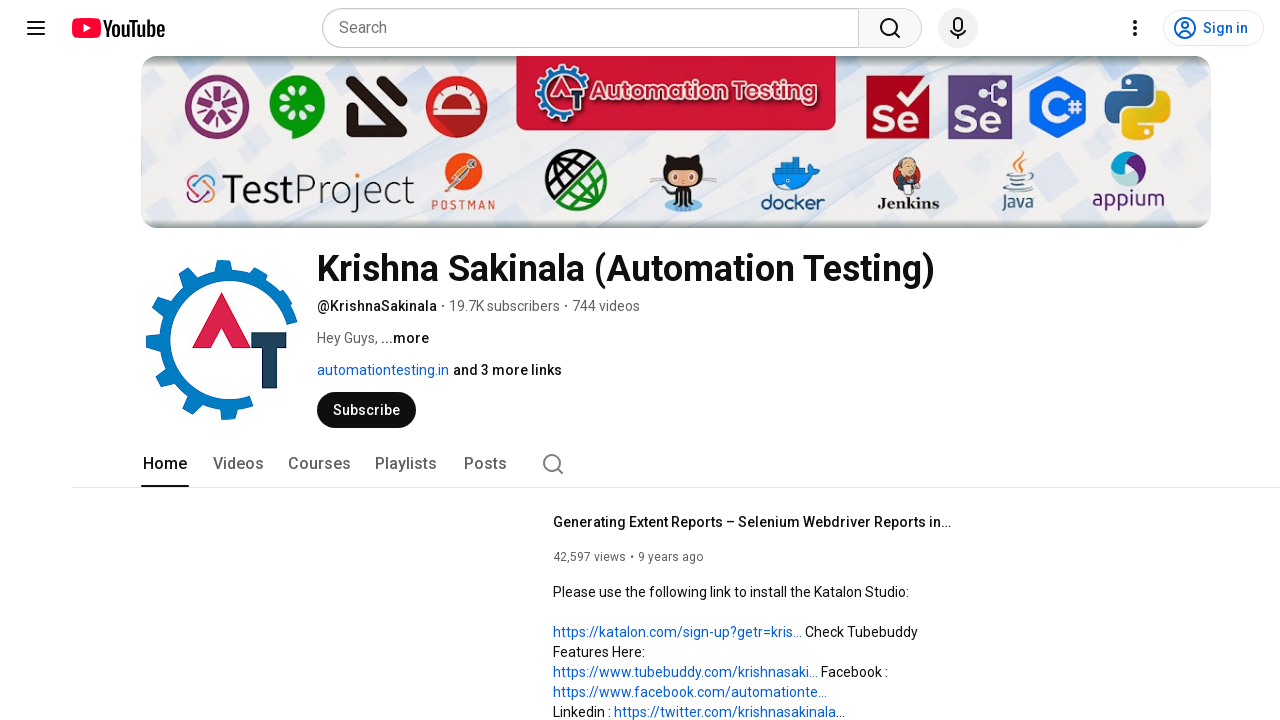

Closed child window
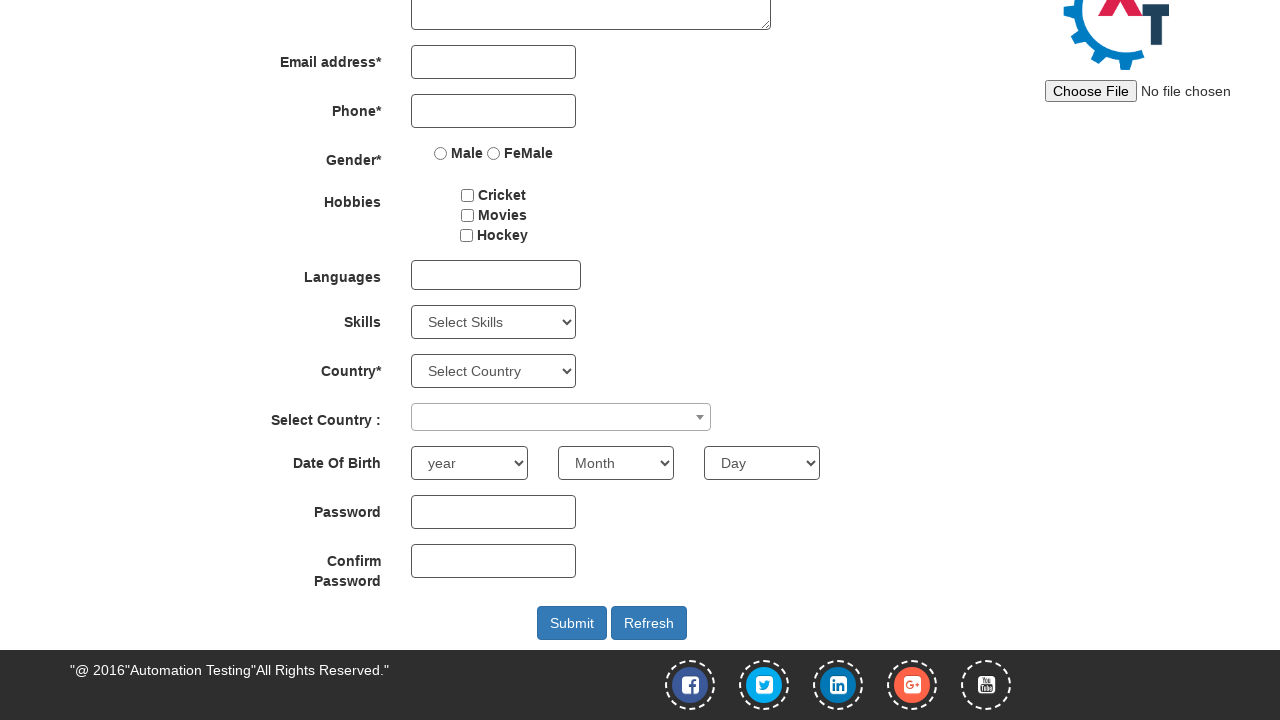

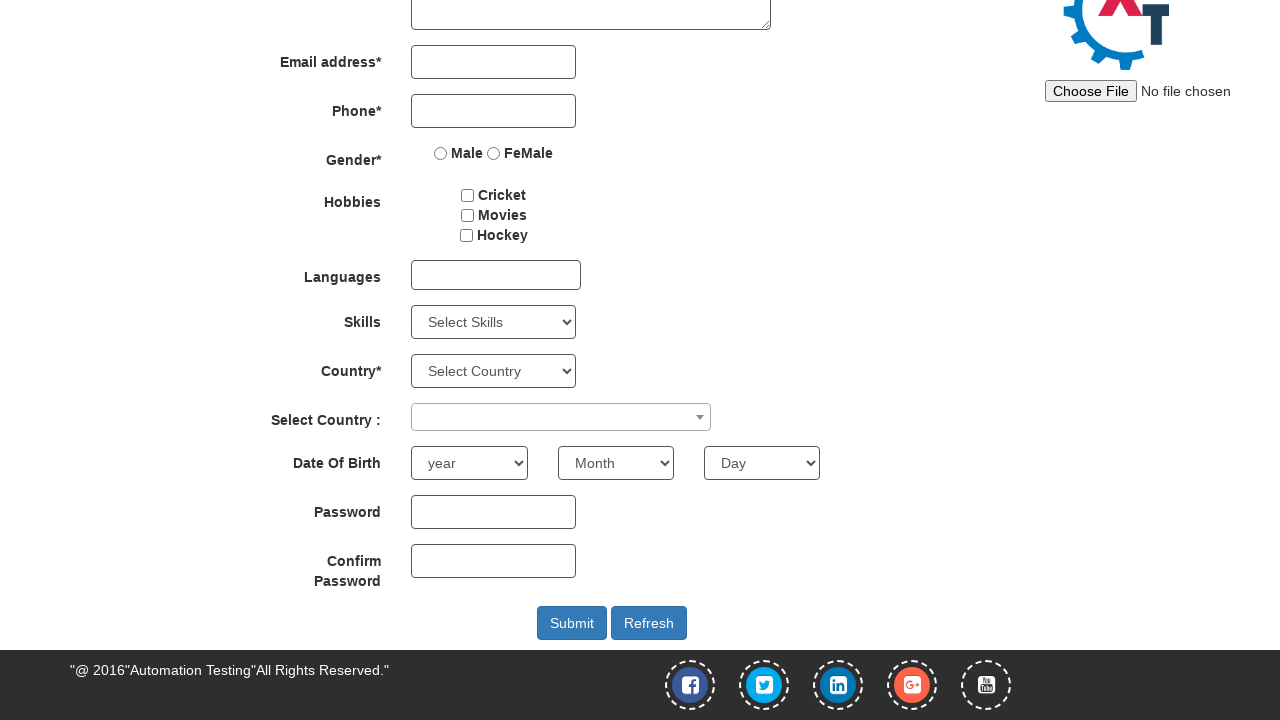